Tests the autocomplete dropdown functionality by typing a partial country name, selecting a suggestion from the dropdown list, and verifying the selected value

Starting URL: https://rahulshettyacademy.com/dropdownsPractise/

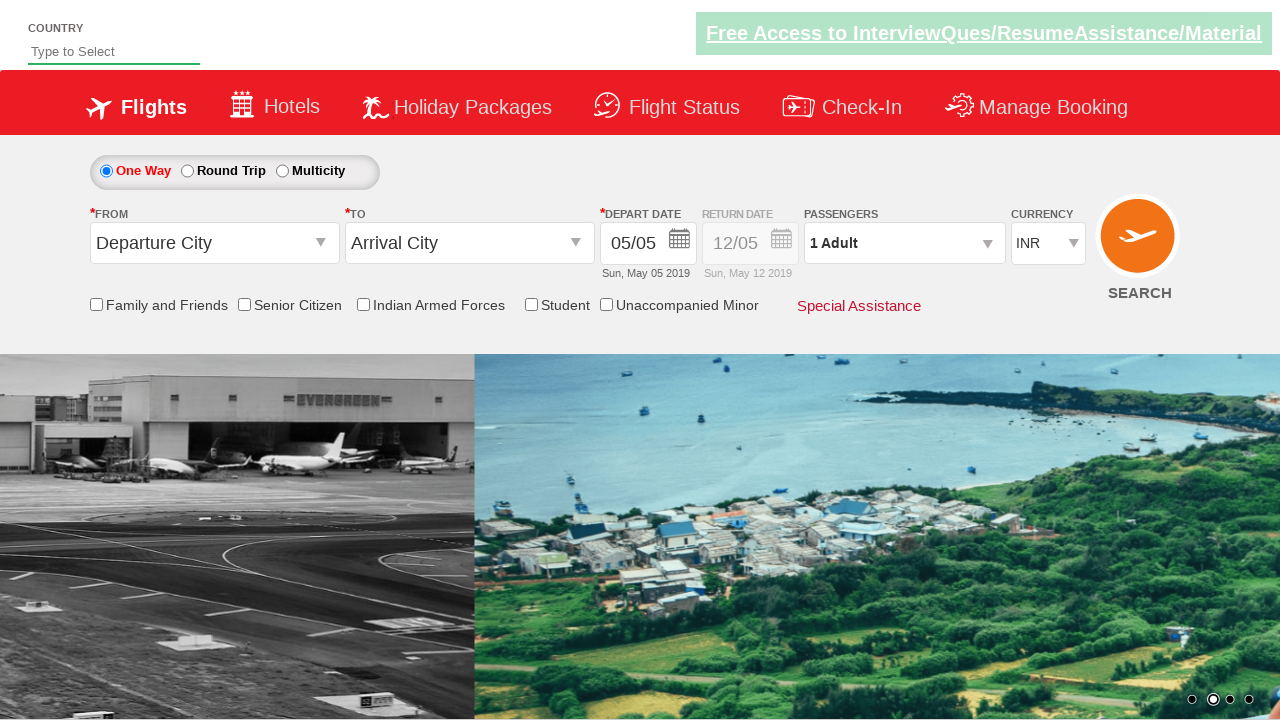

Typed 'Ind' into autosuggest field to trigger autocomplete on #autosuggest
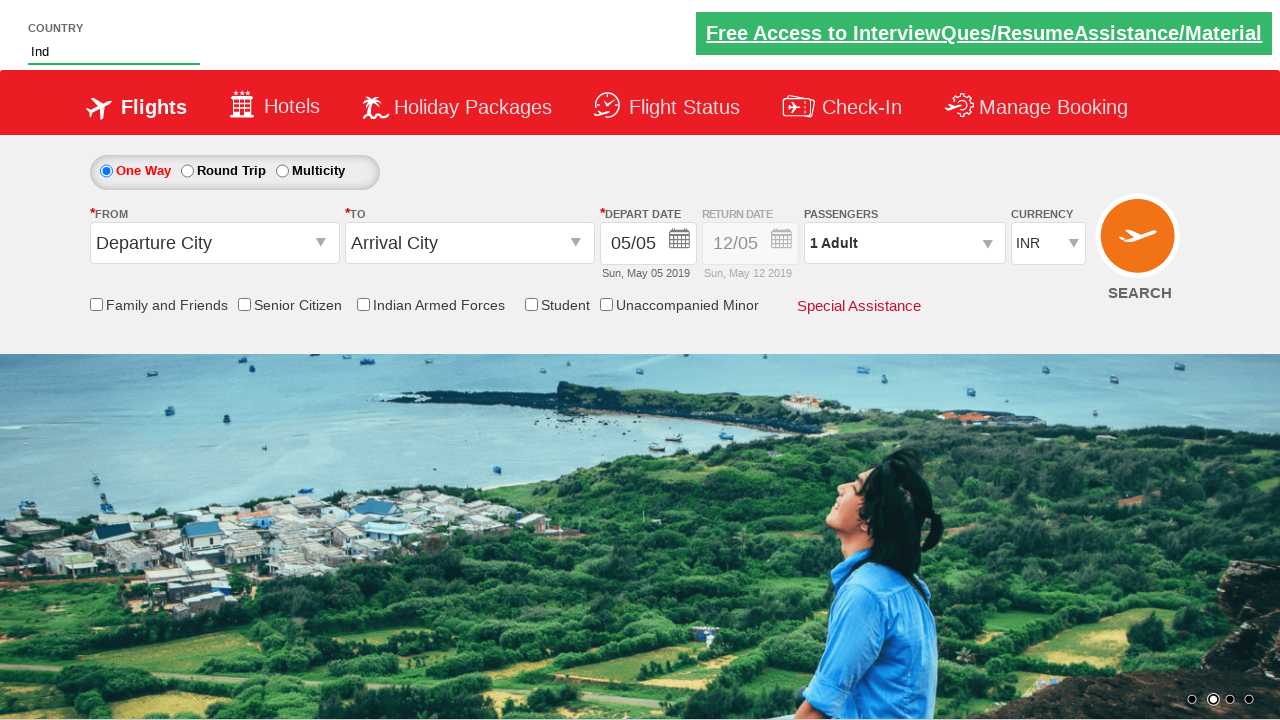

Autocomplete suggestions dropdown appeared
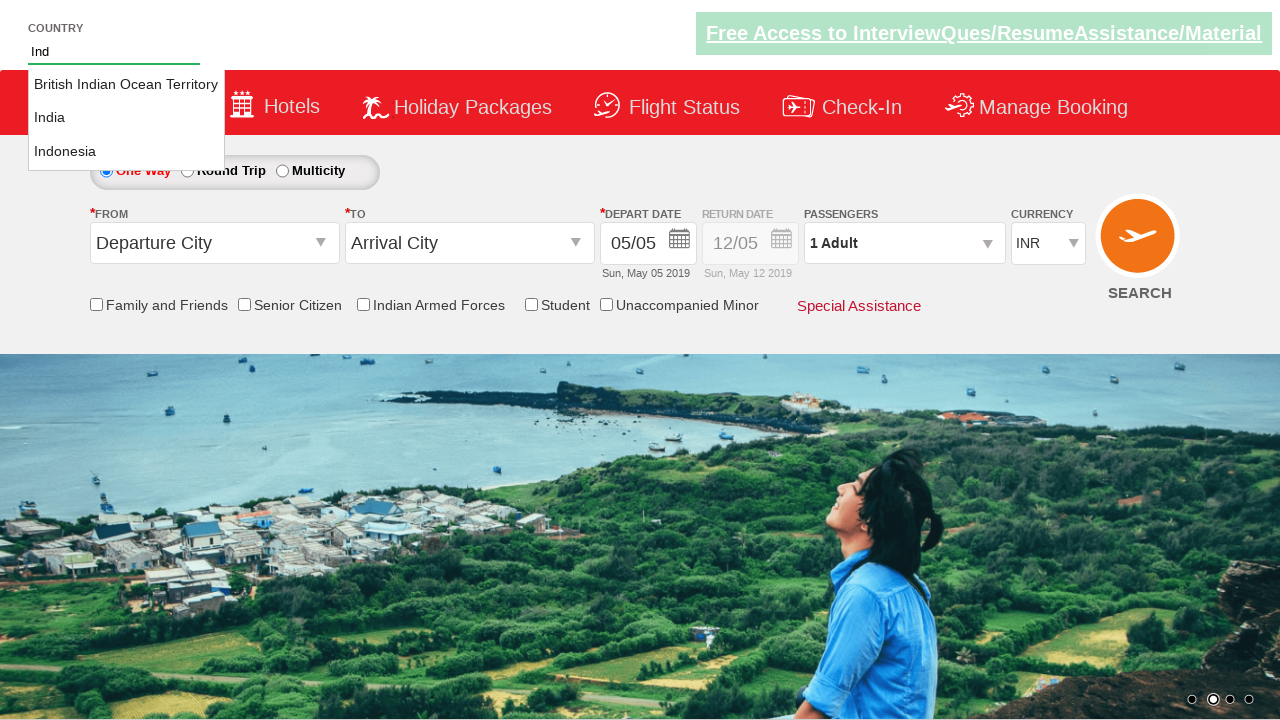

Selected 'India' from the autocomplete dropdown list at (126, 118) on xpath=//li[@class='ui-menu-item']/a >> nth=1
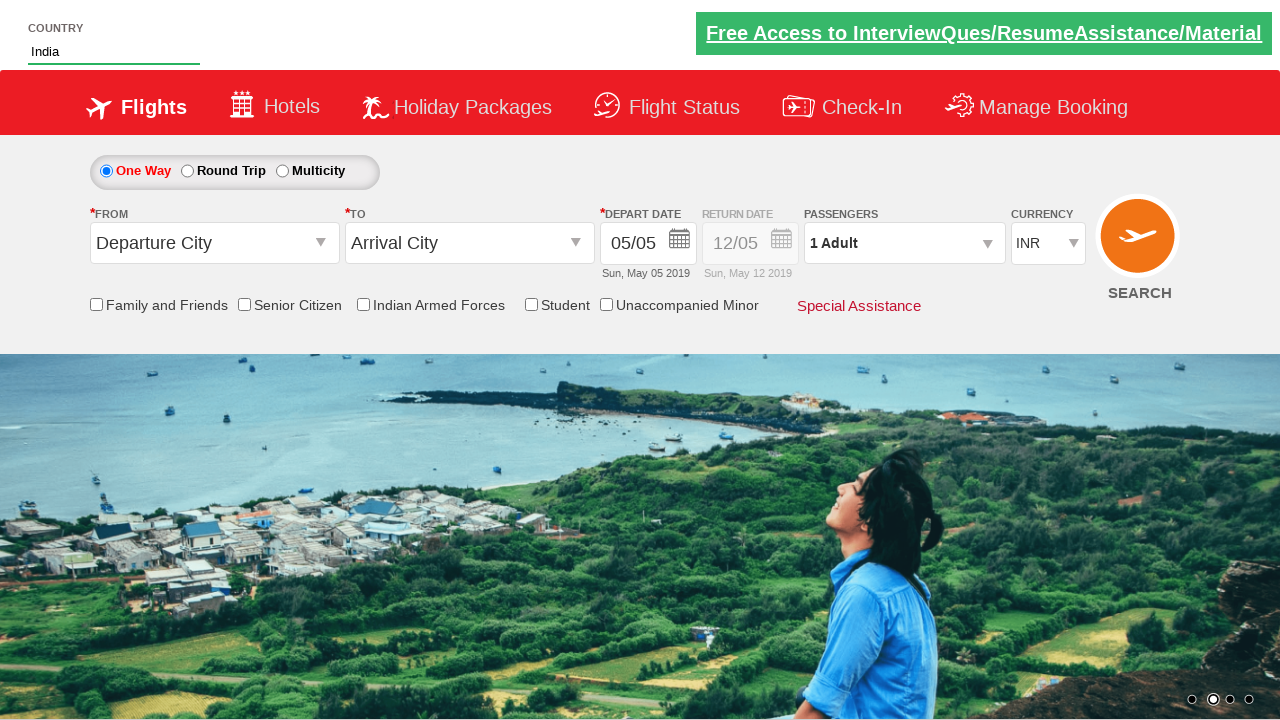

Verified that 'India' was successfully selected in the autosuggest field
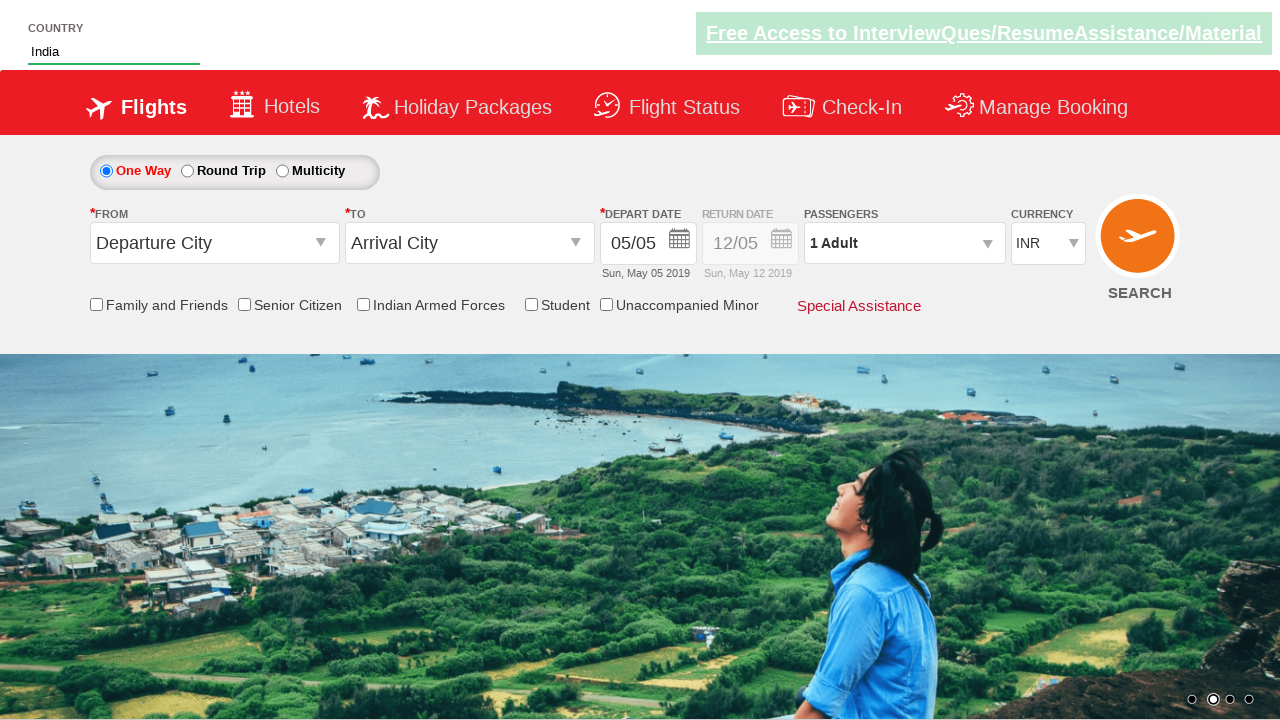

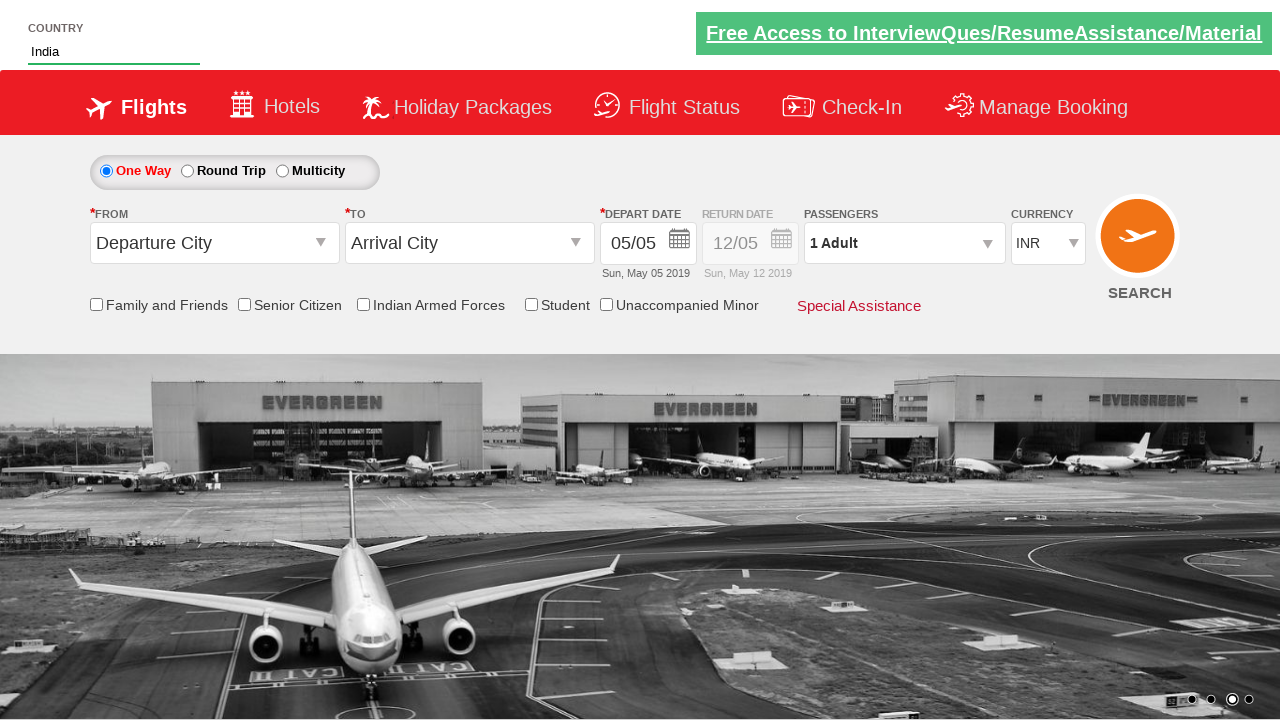